Tests auto-suggestive dropdown functionality by typing partial text and selecting a specific option from the suggestions

Starting URL: https://rahulshettyacademy.com/dropdownsPractise/

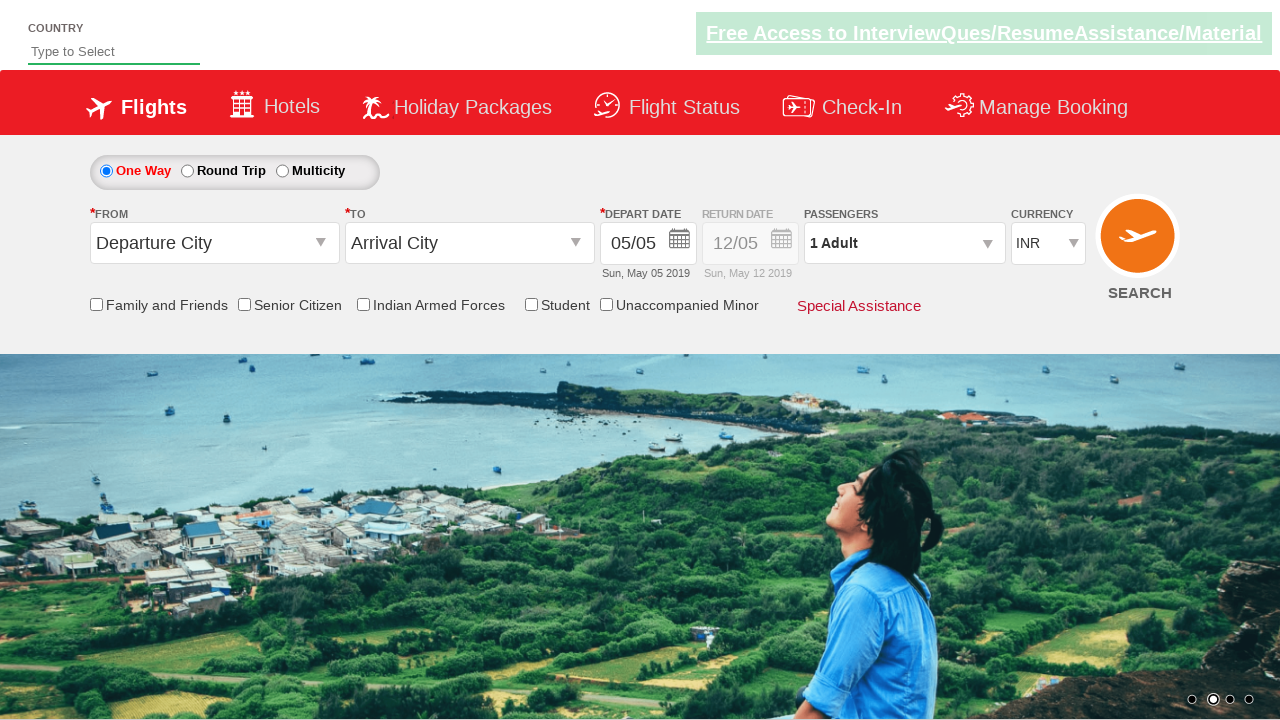

Navigated to auto-suggestive dropdown practice page
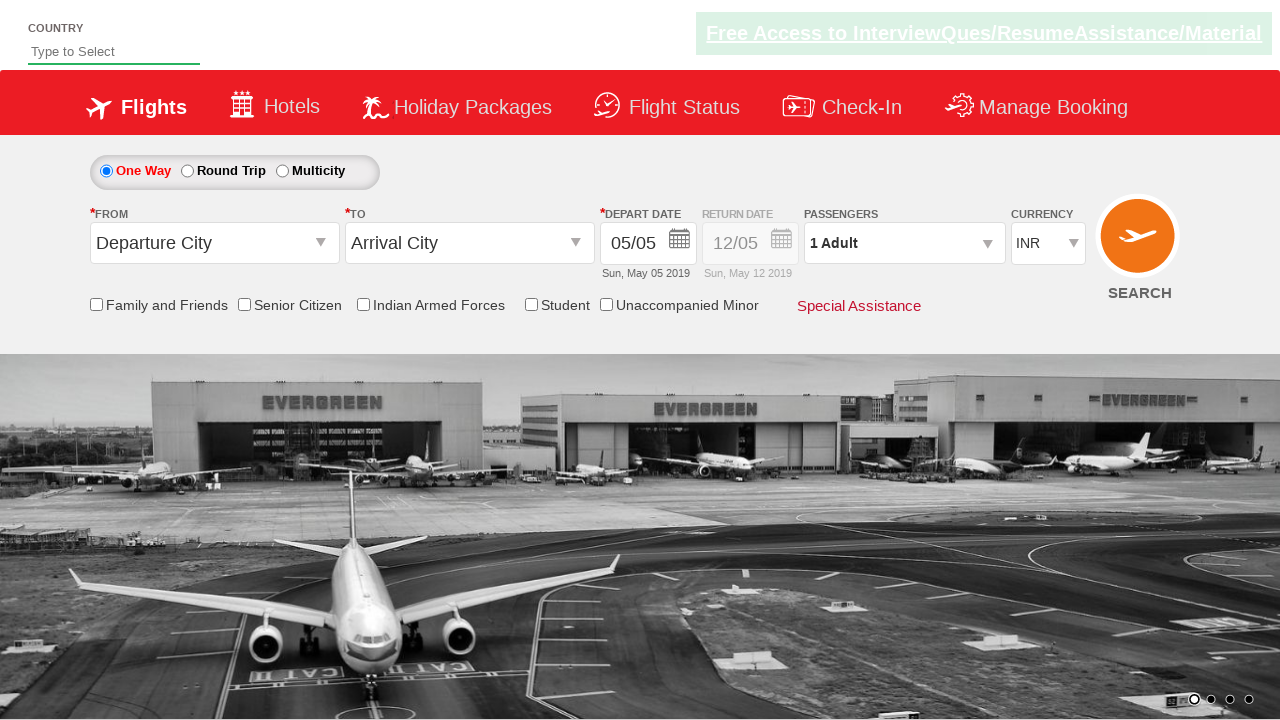

Typed 'ar' in the auto-suggest field to trigger suggestions on #autosuggest
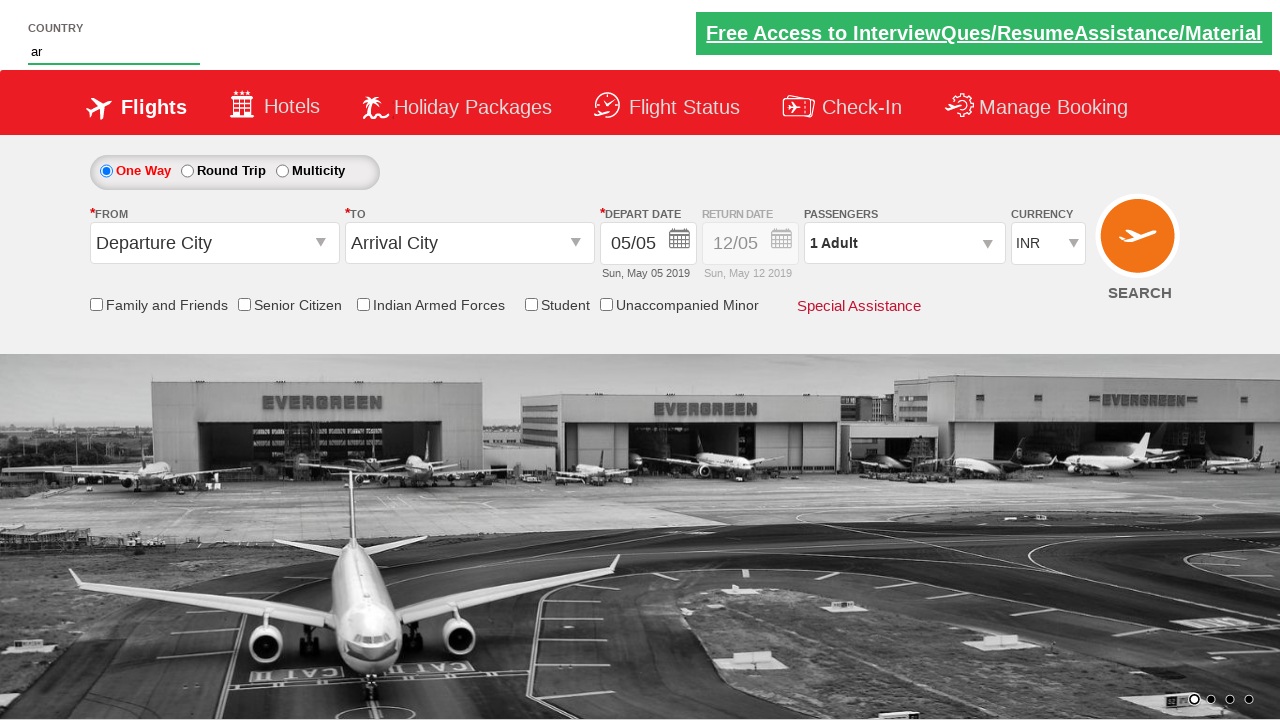

Waited for suggestion dropdown items to appear
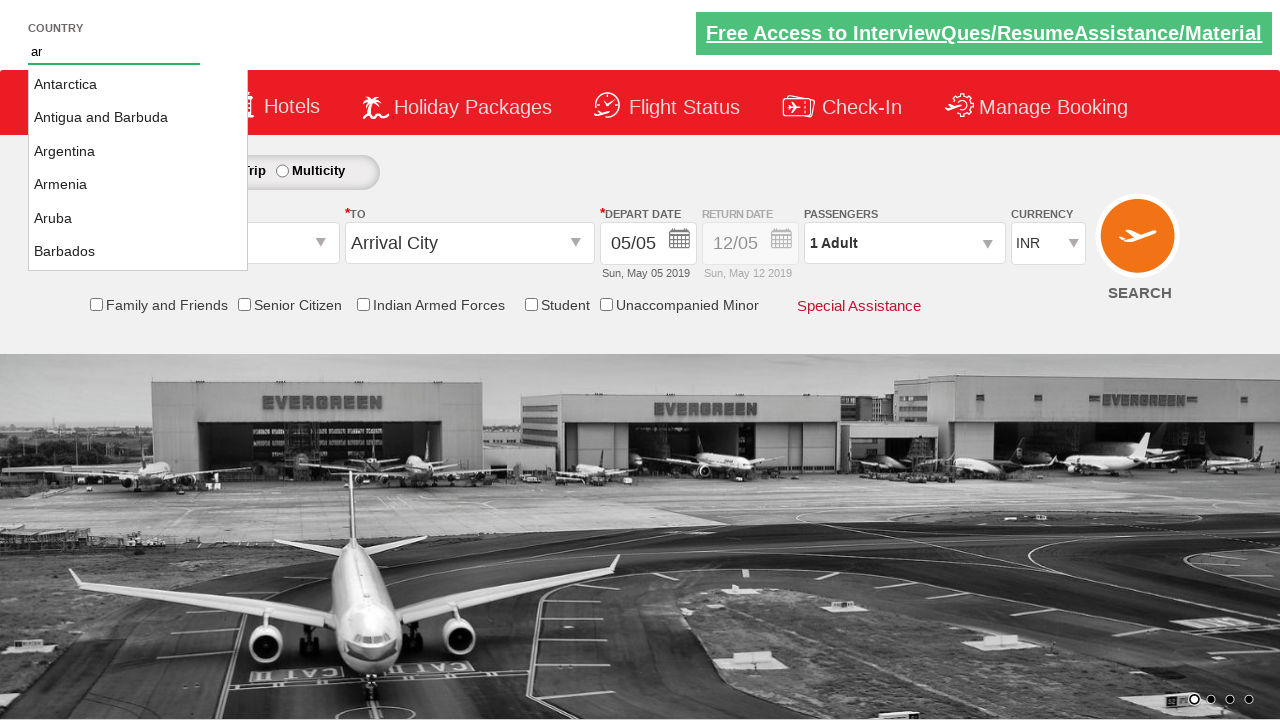

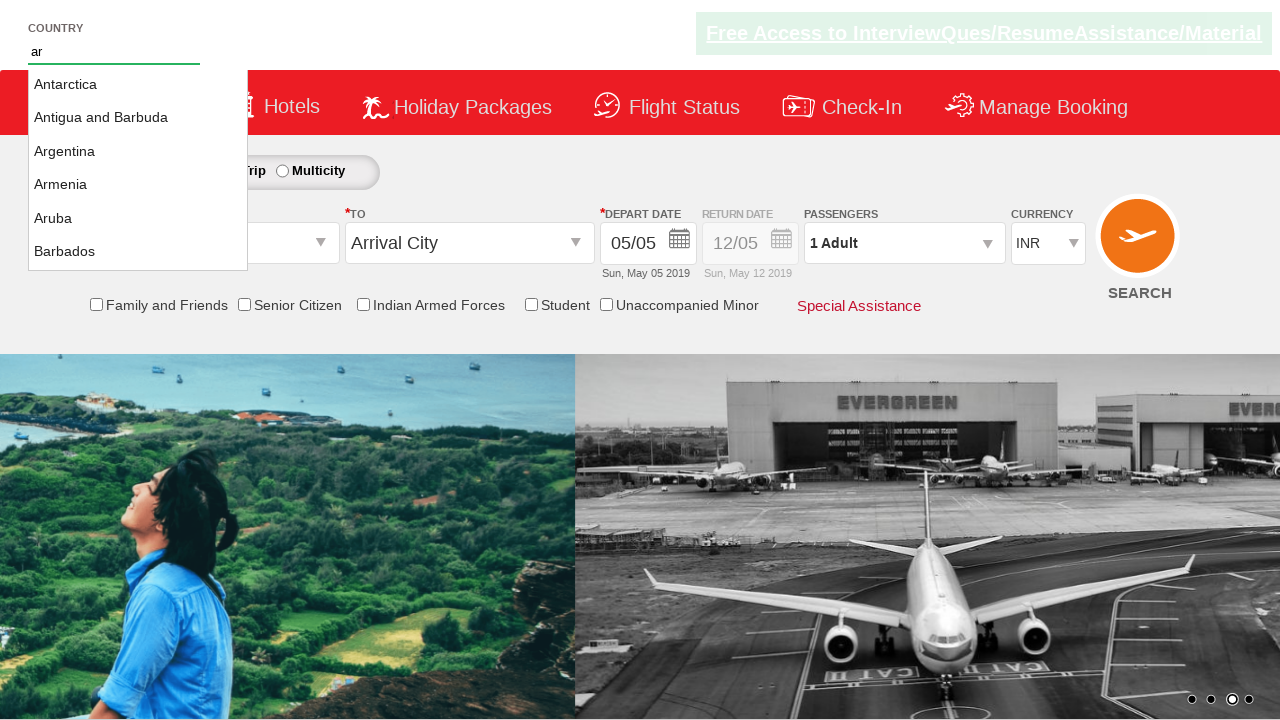